Tests a slow calculator application by setting a delay value, performing a simple addition (7+8), and verifying the result equals 15

Starting URL: https://bonigarcia.dev/selenium-webdriver-java/slow-calculator.html

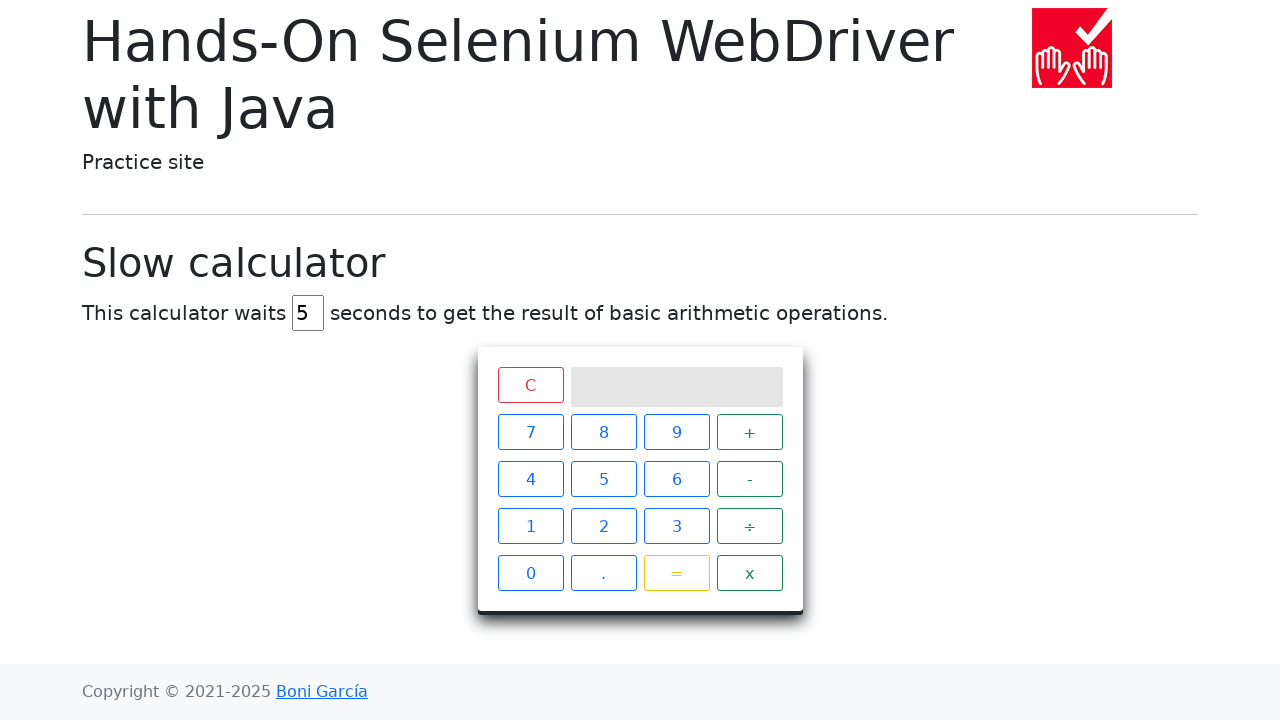

Set delay value to 45 on #delay
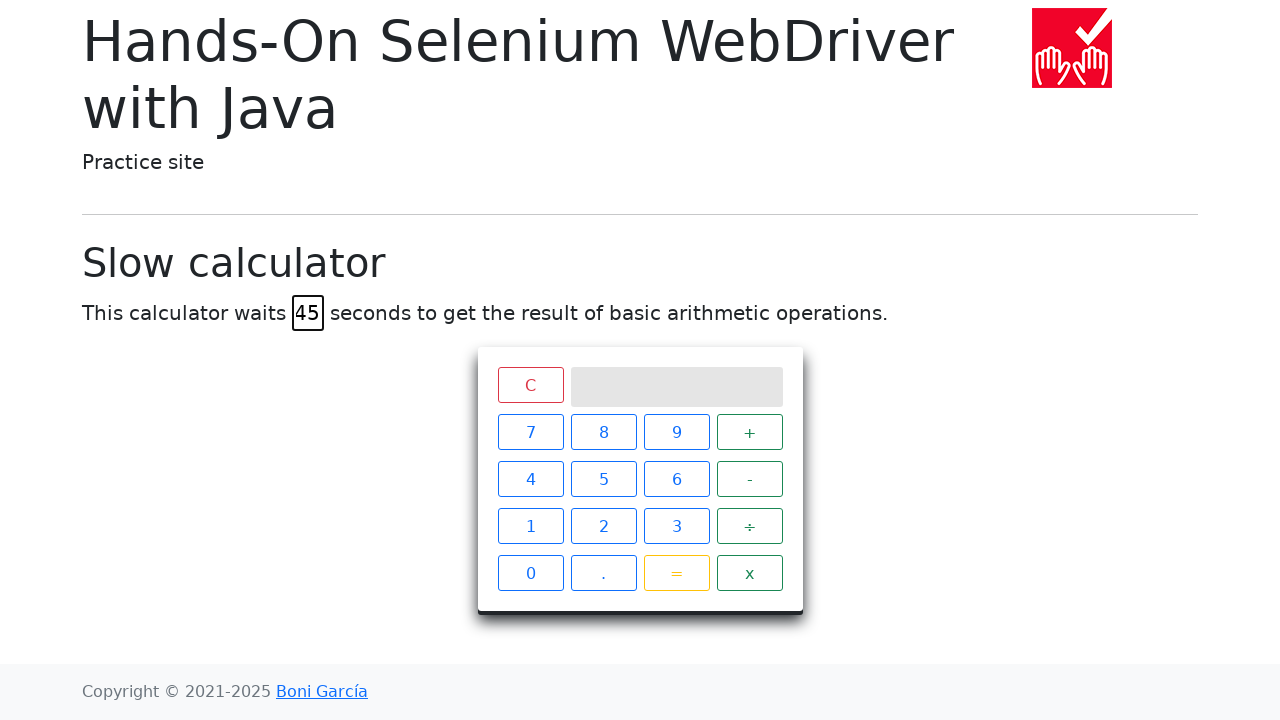

Clicked number 7 at (530, 432) on xpath=//span[text()='7']
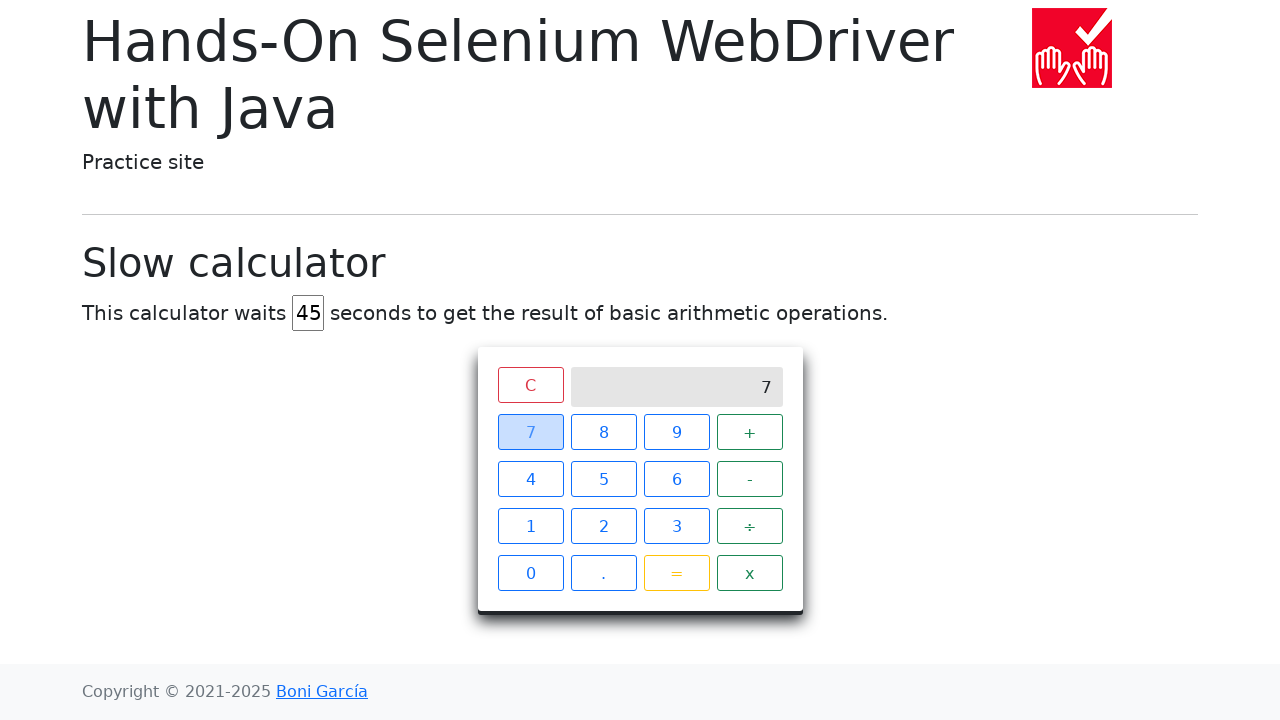

Clicked plus operator at (750, 432) on xpath=//span[text()='+']
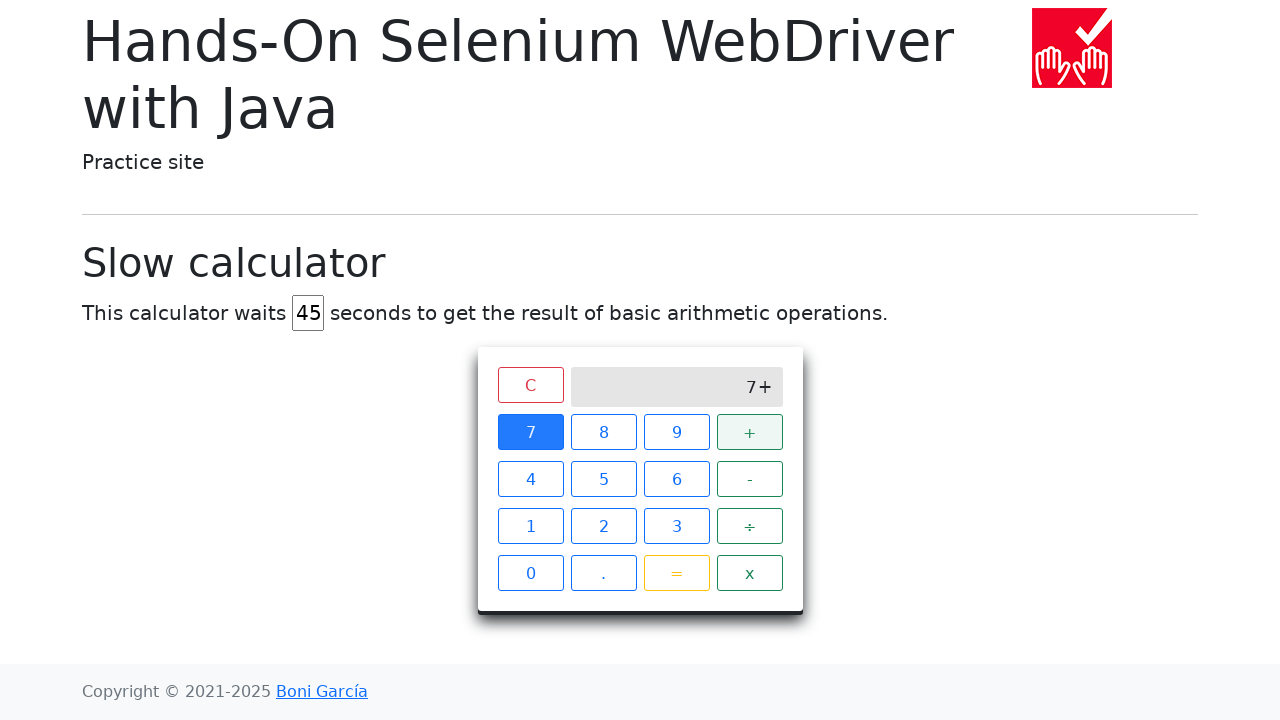

Clicked number 8 at (604, 432) on xpath=//span[text()='8']
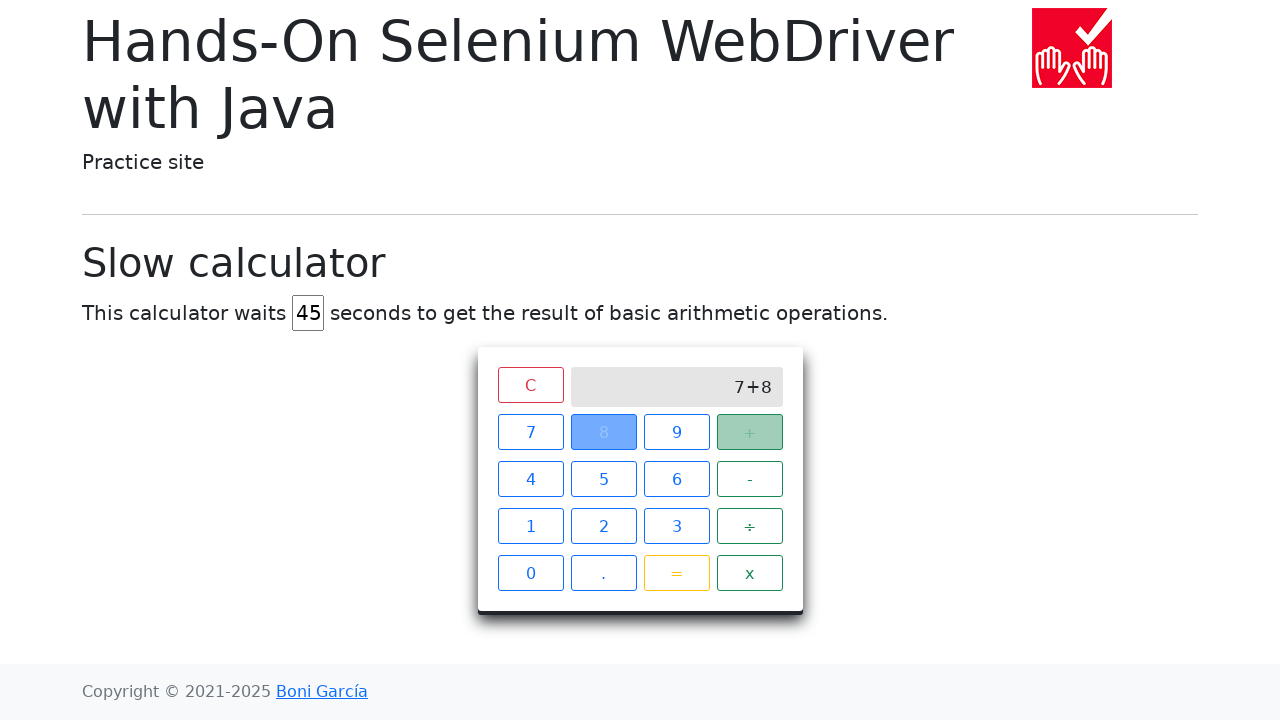

Clicked equals button at (676, 573) on xpath=//span[text()='=']
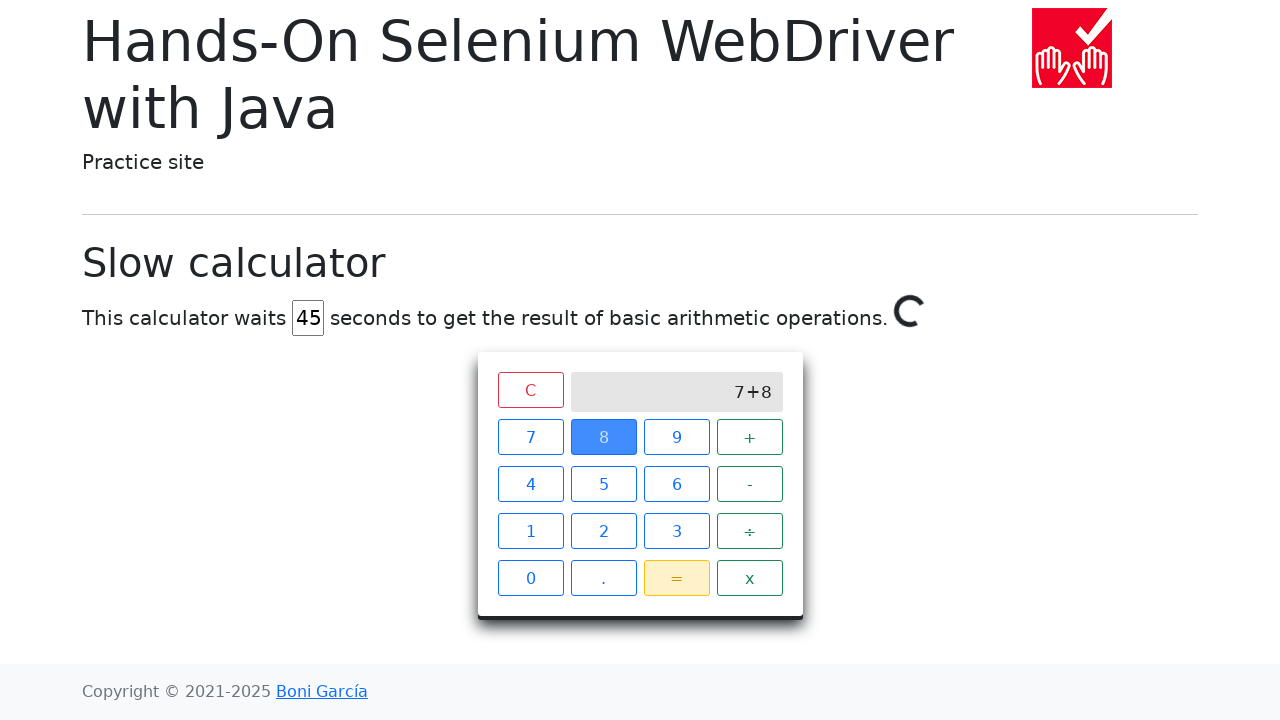

Waited for calculator result to equal 15
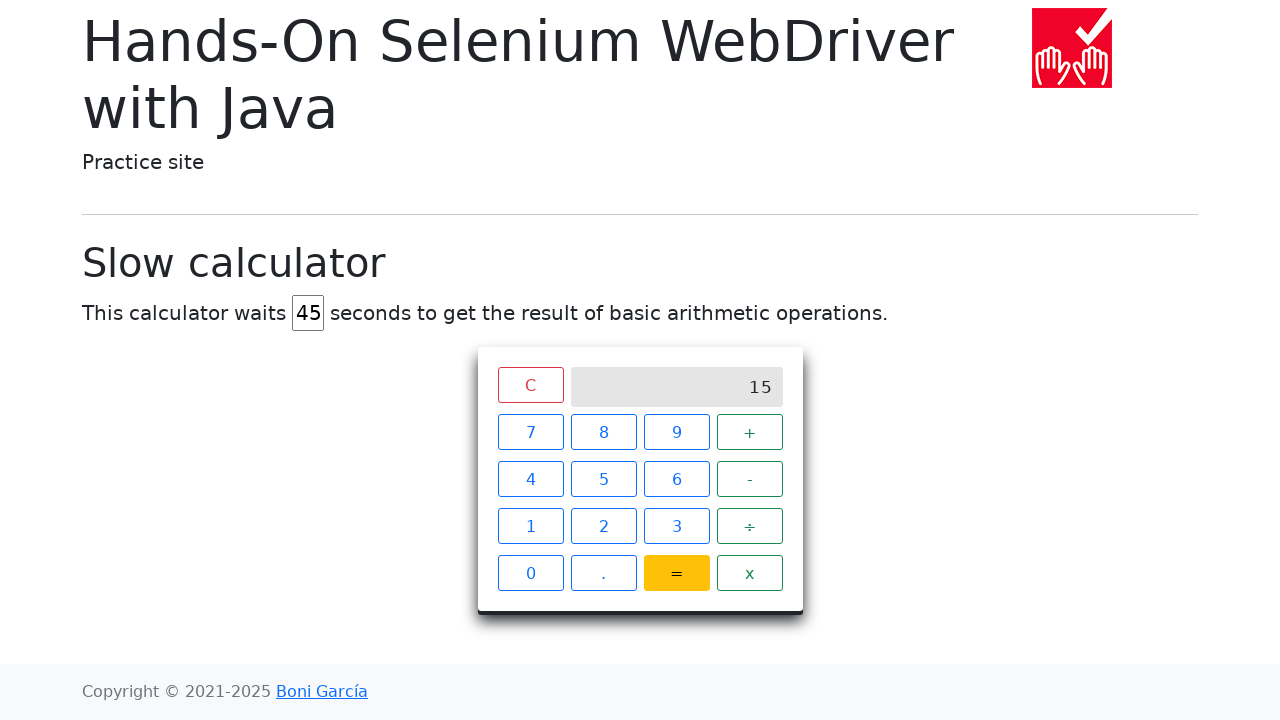

Retrieved result from calculator screen
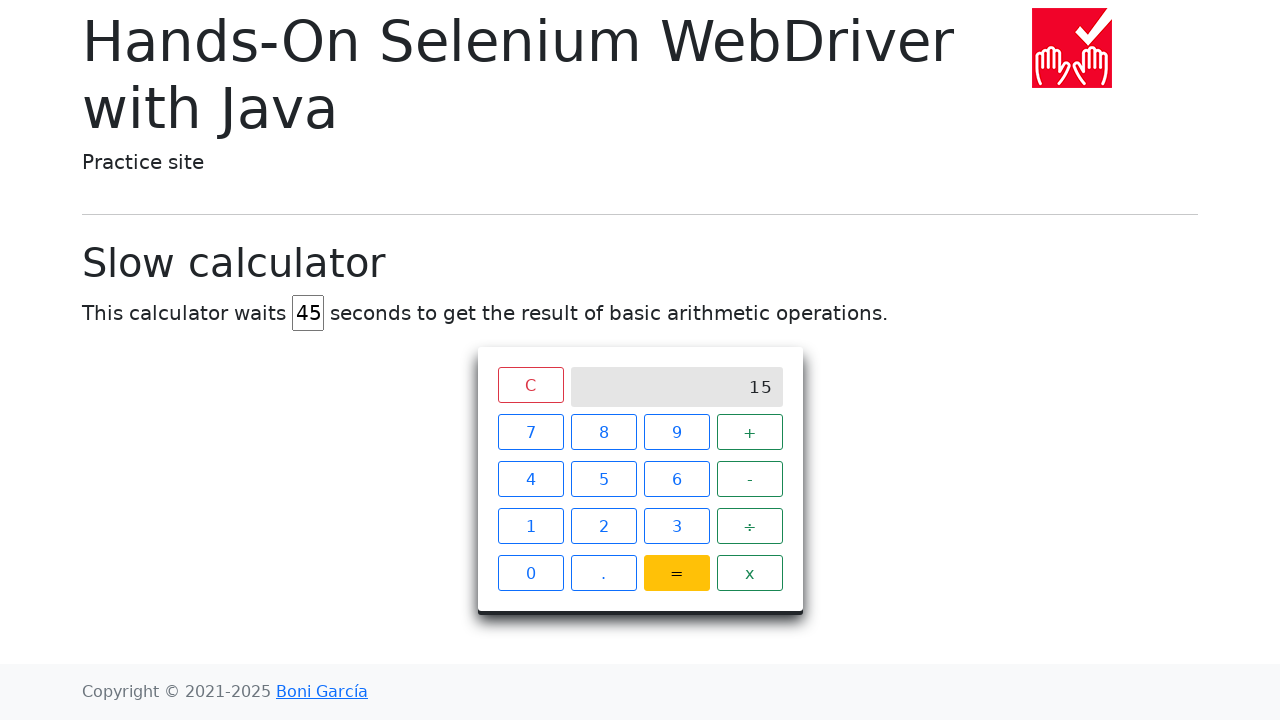

Verified result equals 15
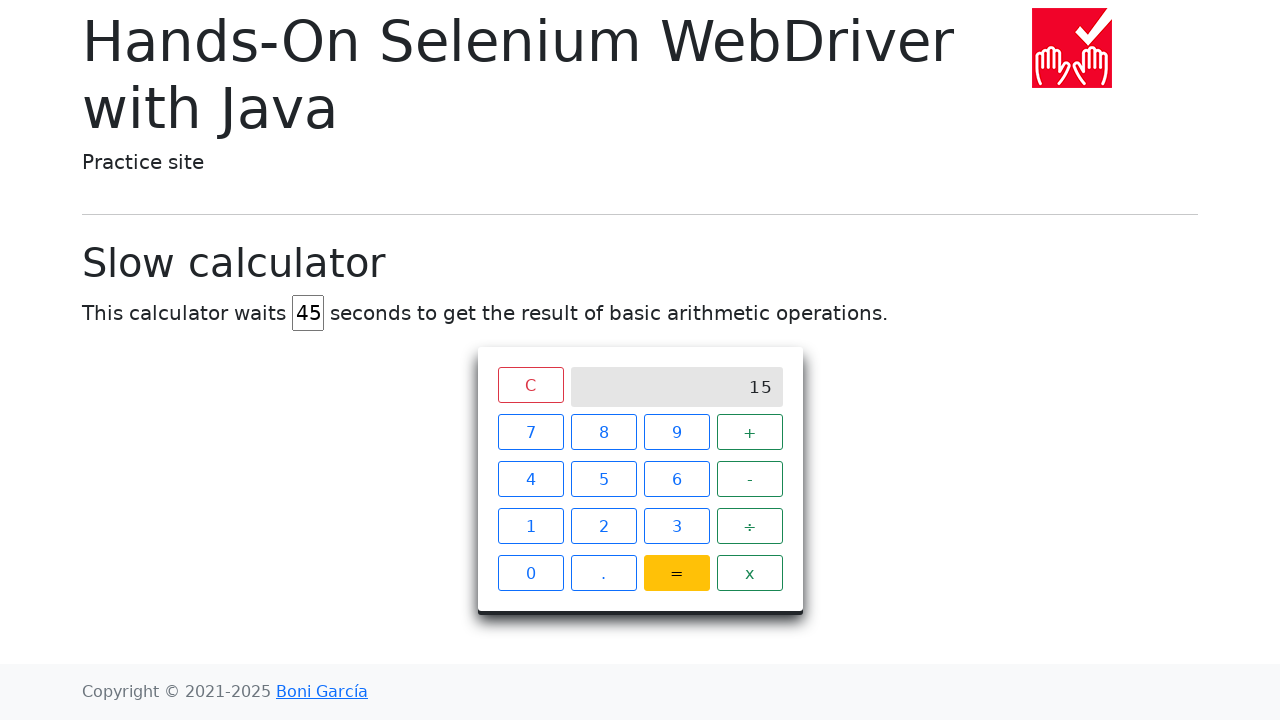

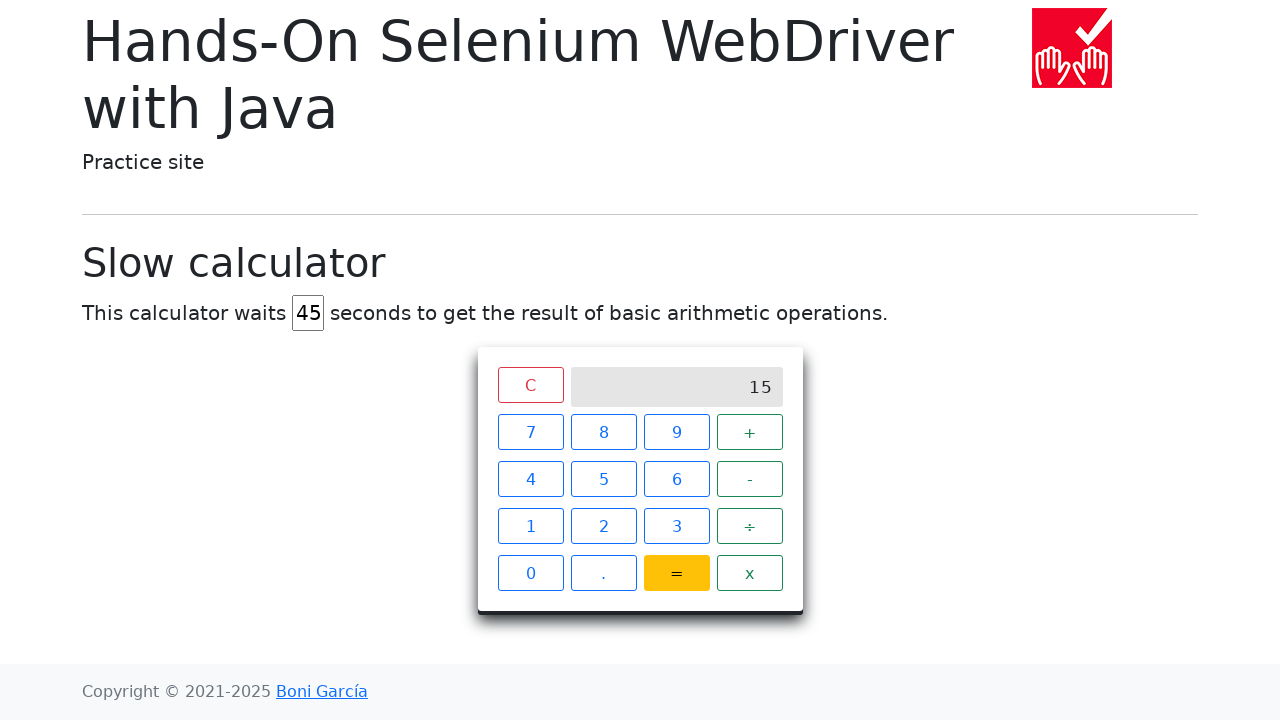